Tests registration form validation by entering a password with less than 6 characters and verifying the password length error messages appear

Starting URL: https://alada.vn/tai-khoan/dang-ky.html

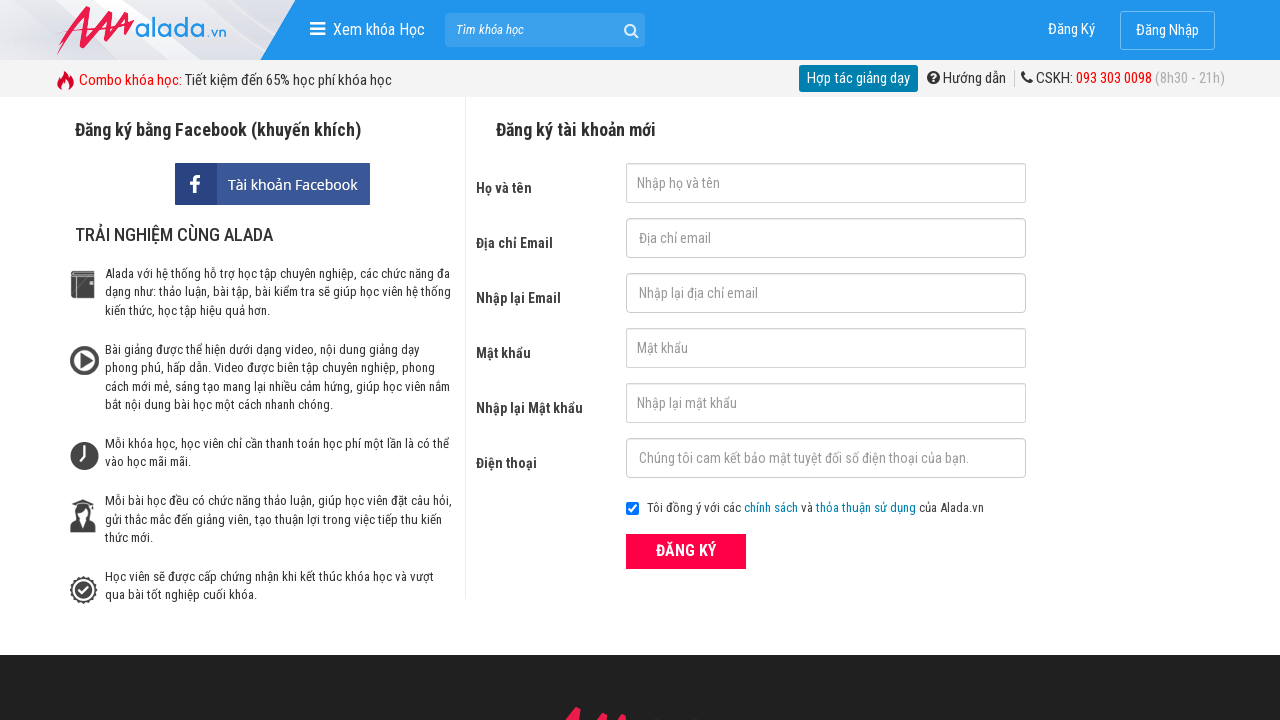

Filled first name field with 'Hoang Nguyen' on #txtFirstname
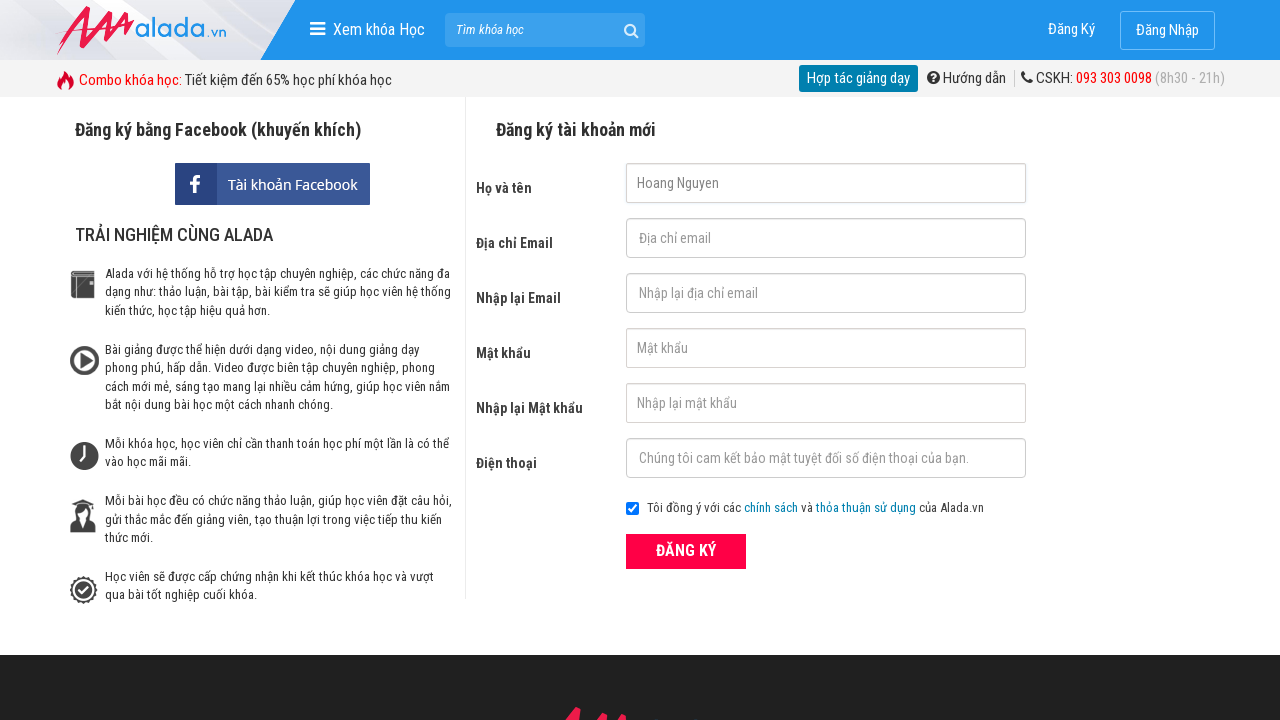

Filled email field with 'maria.test@gmail.com' on #txtEmail
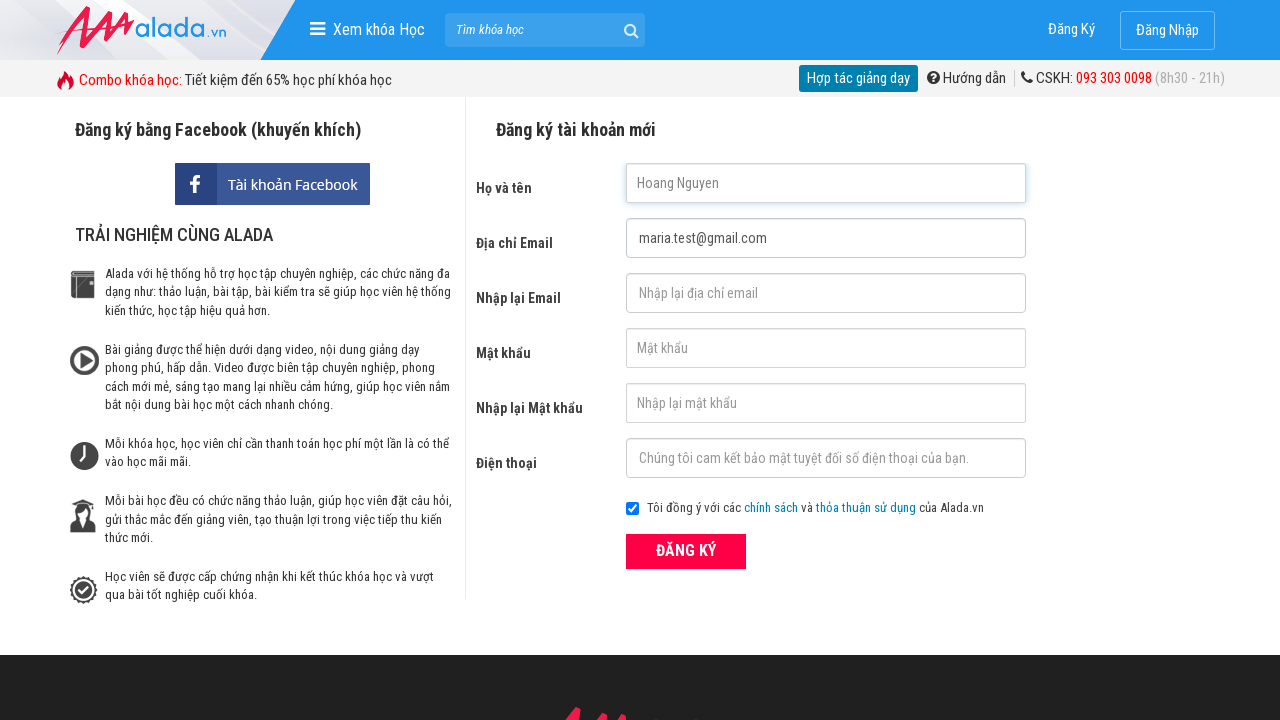

Filled confirm email field with 'maria.test@gmail.com' on #txtCEmail
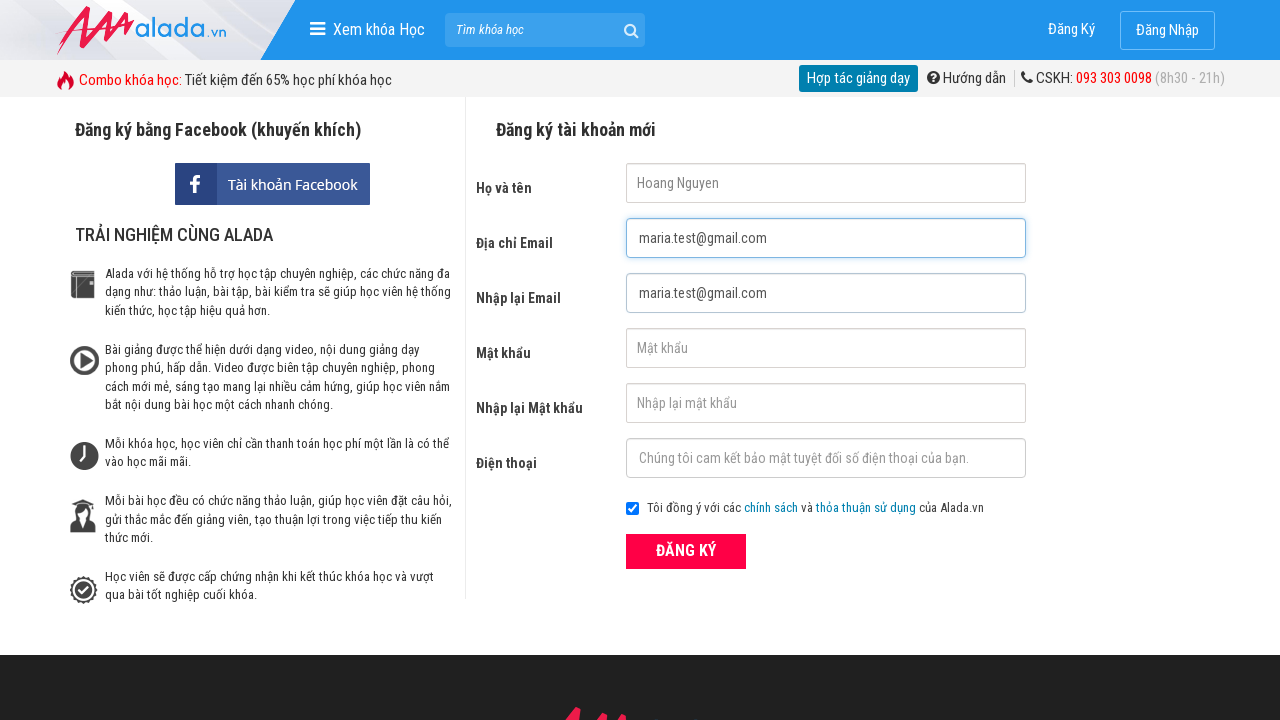

Filled password field with '123' (less than 6 characters) on #txtPassword
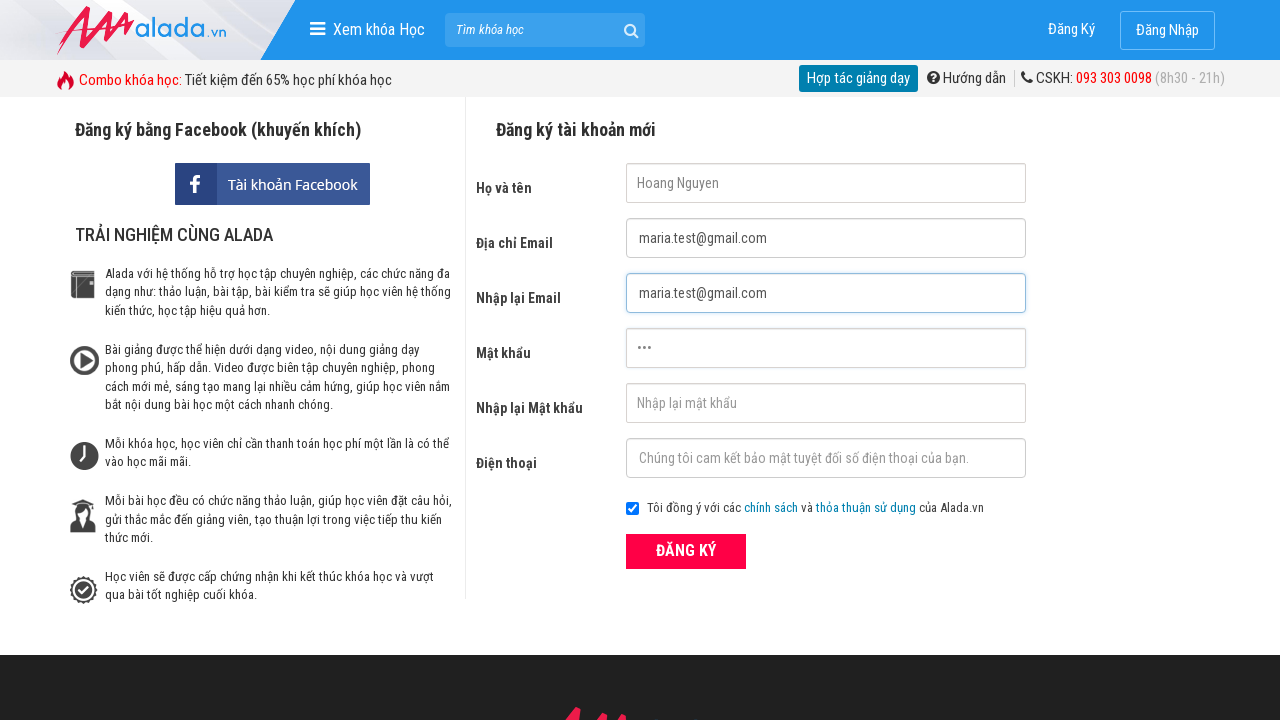

Filled confirm password field with '123' (less than 6 characters) on #txtCPassword
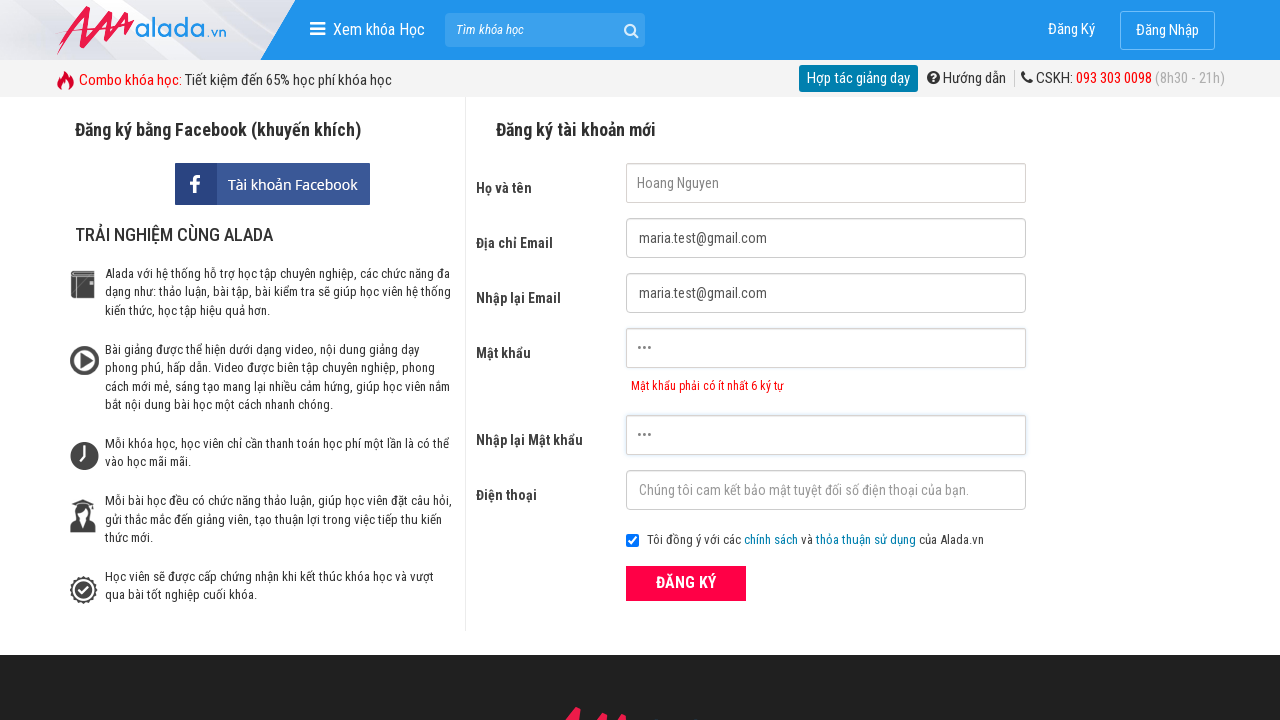

Filled phone number field with '0932523859' on #txtPhone
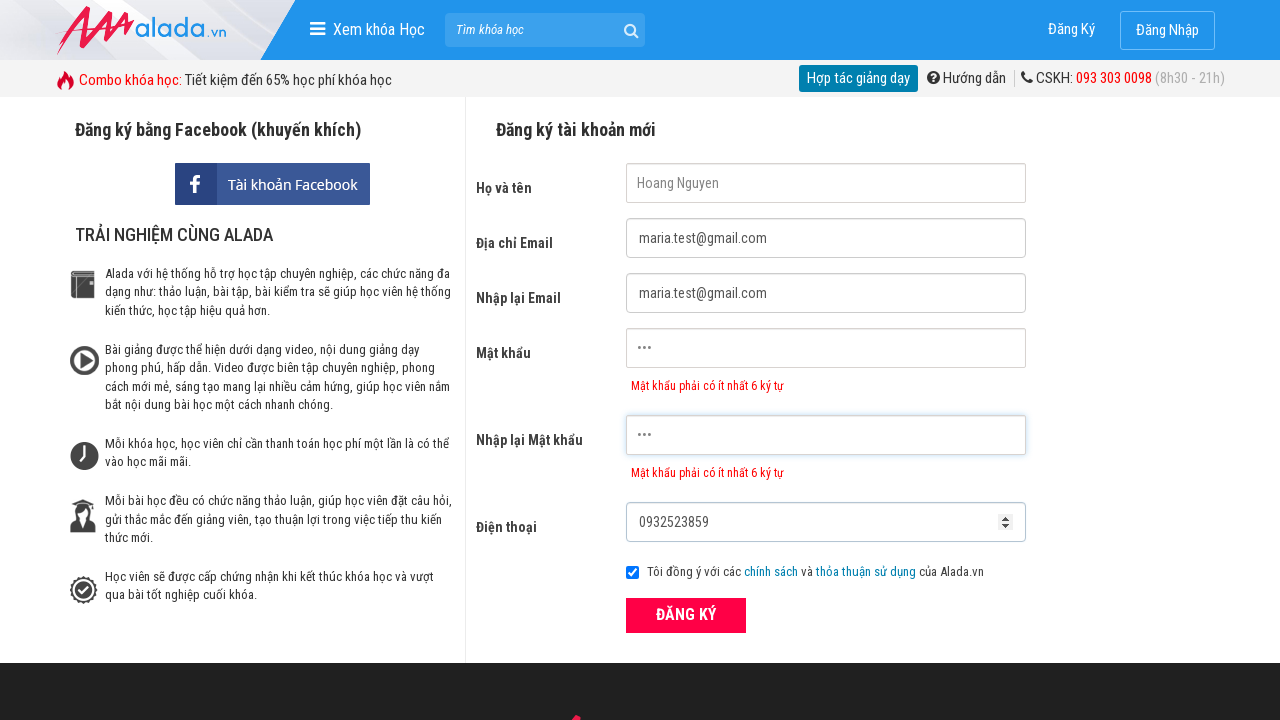

Clicked submit button to attempt registration at (686, 615) on button[type='submit']
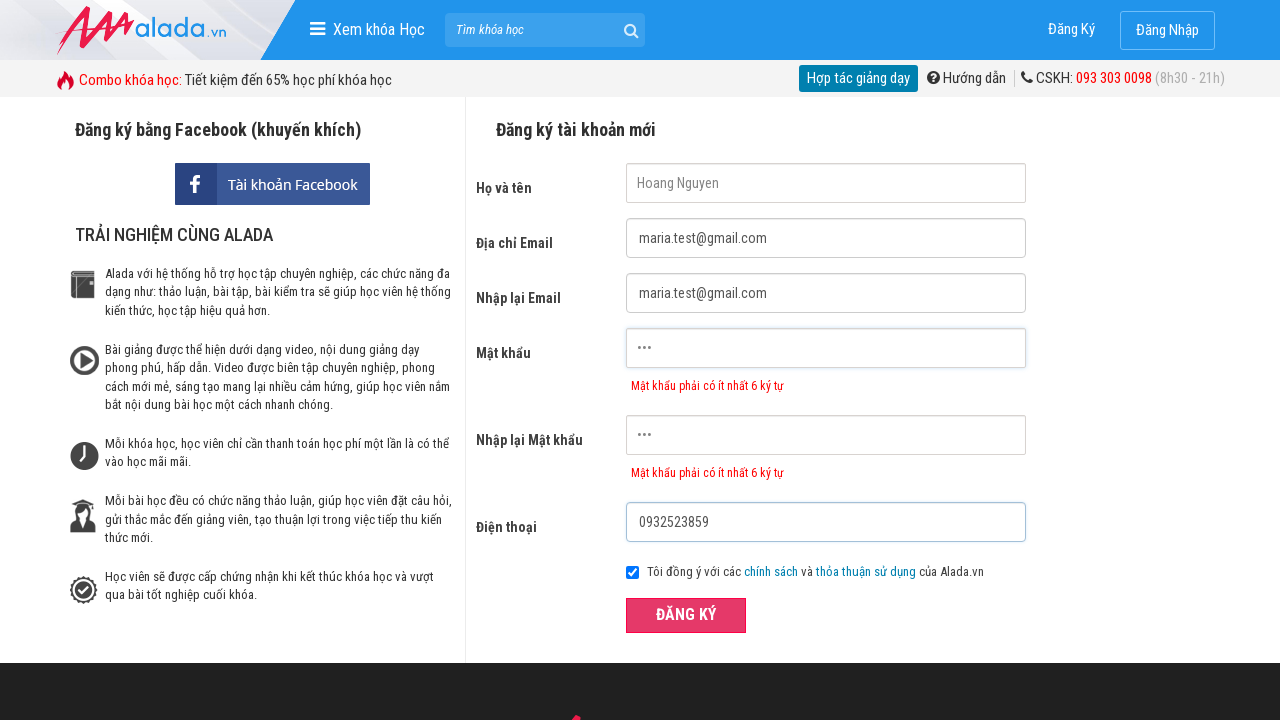

Password error message appeared
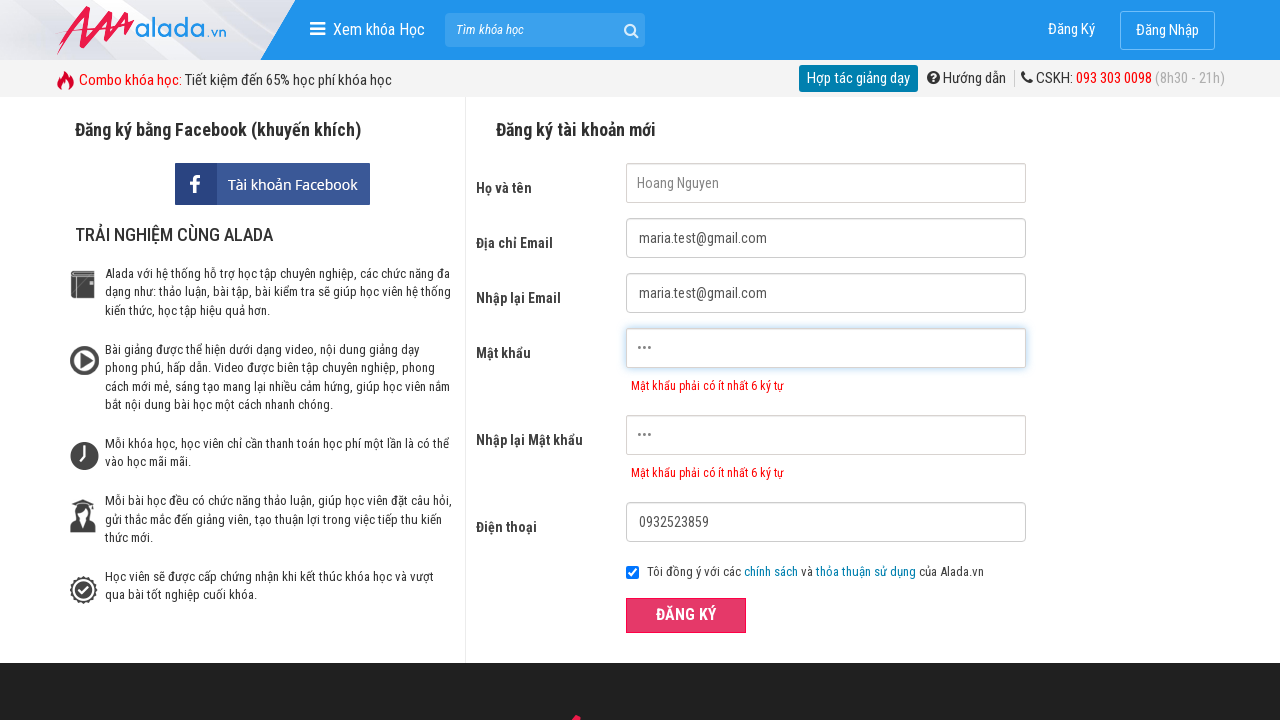

Confirm password error message appeared
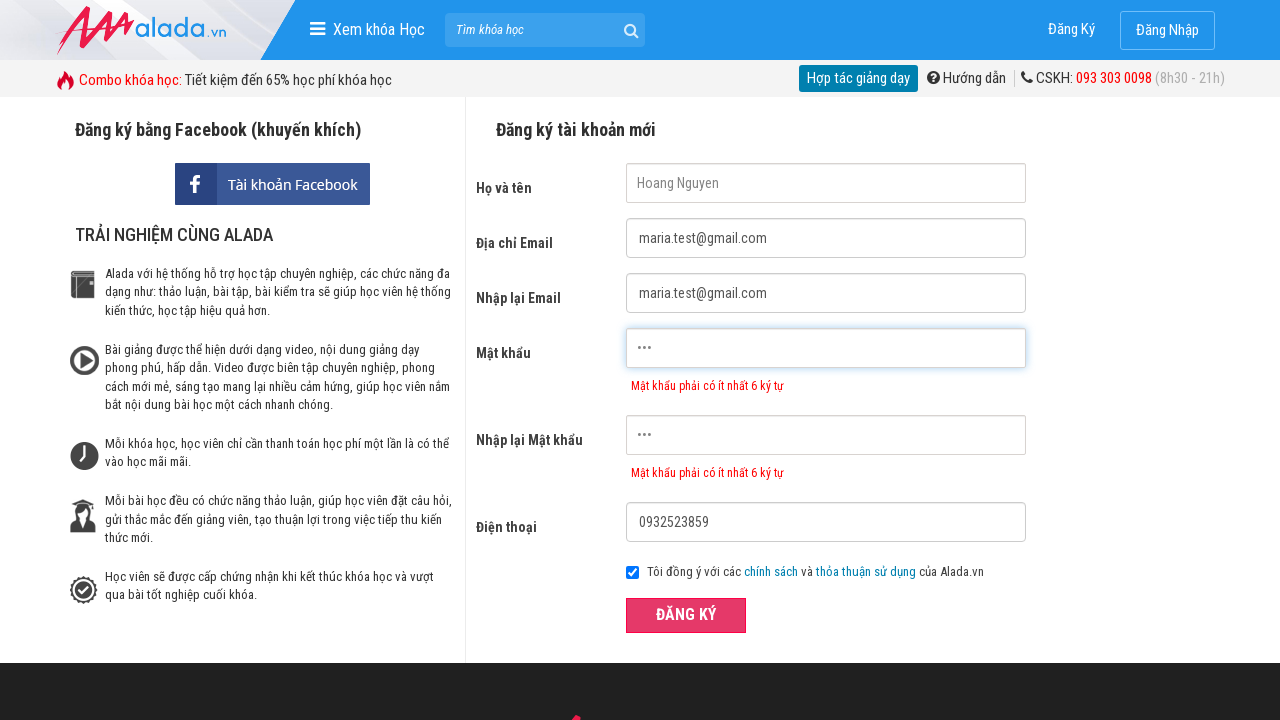

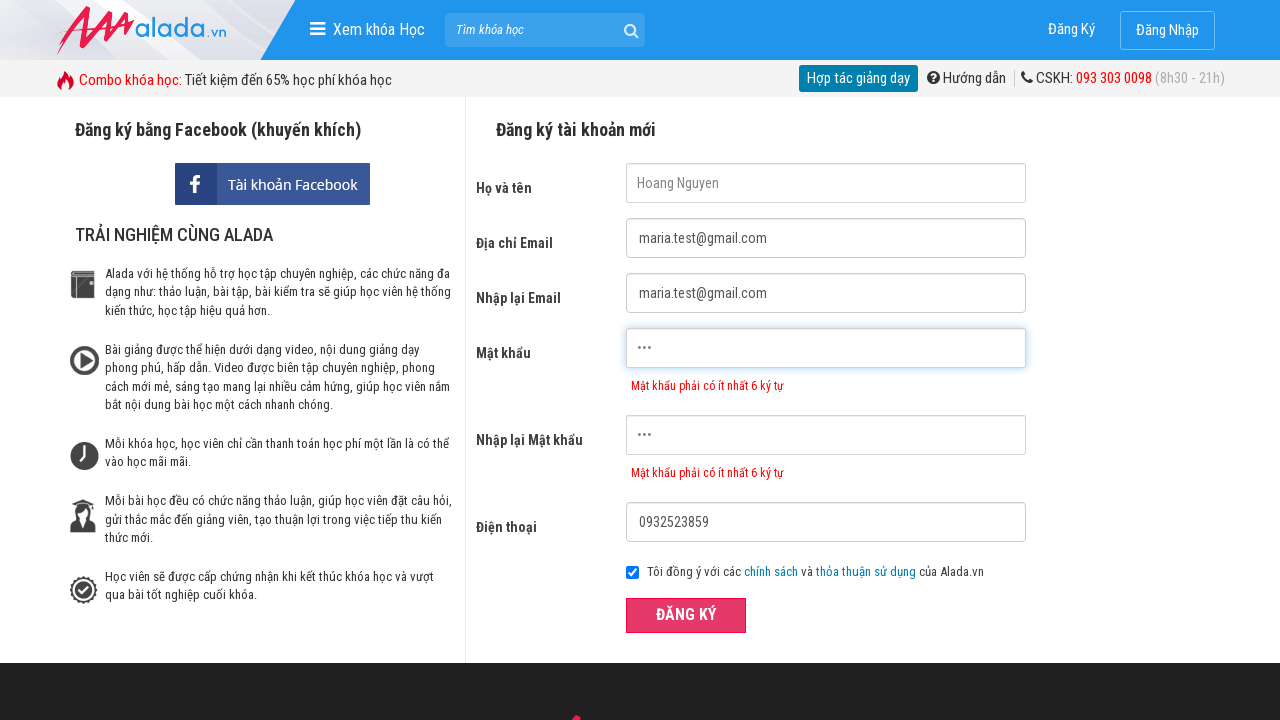